Tests checkbox functionality by selecting the first 3 checkboxes and then unchecking all selected checkboxes

Starting URL: https://testautomationpractice.blogspot.com/

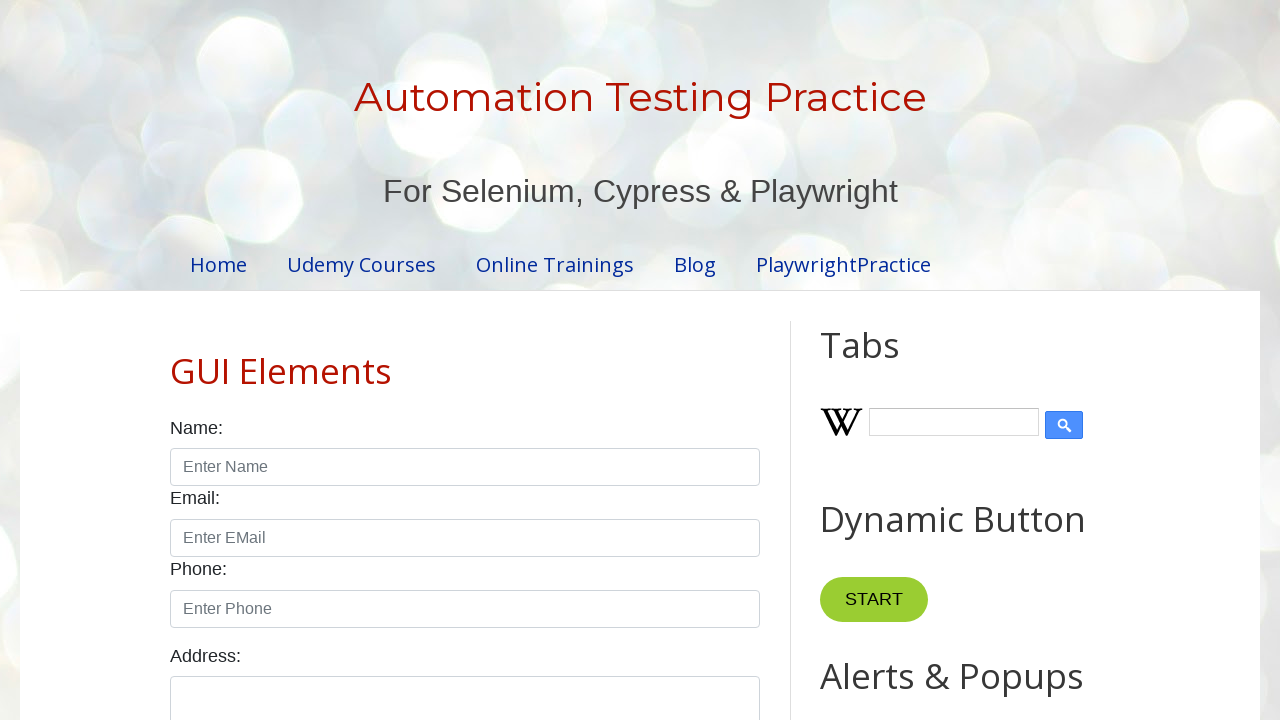

Located all checkboxes on the page
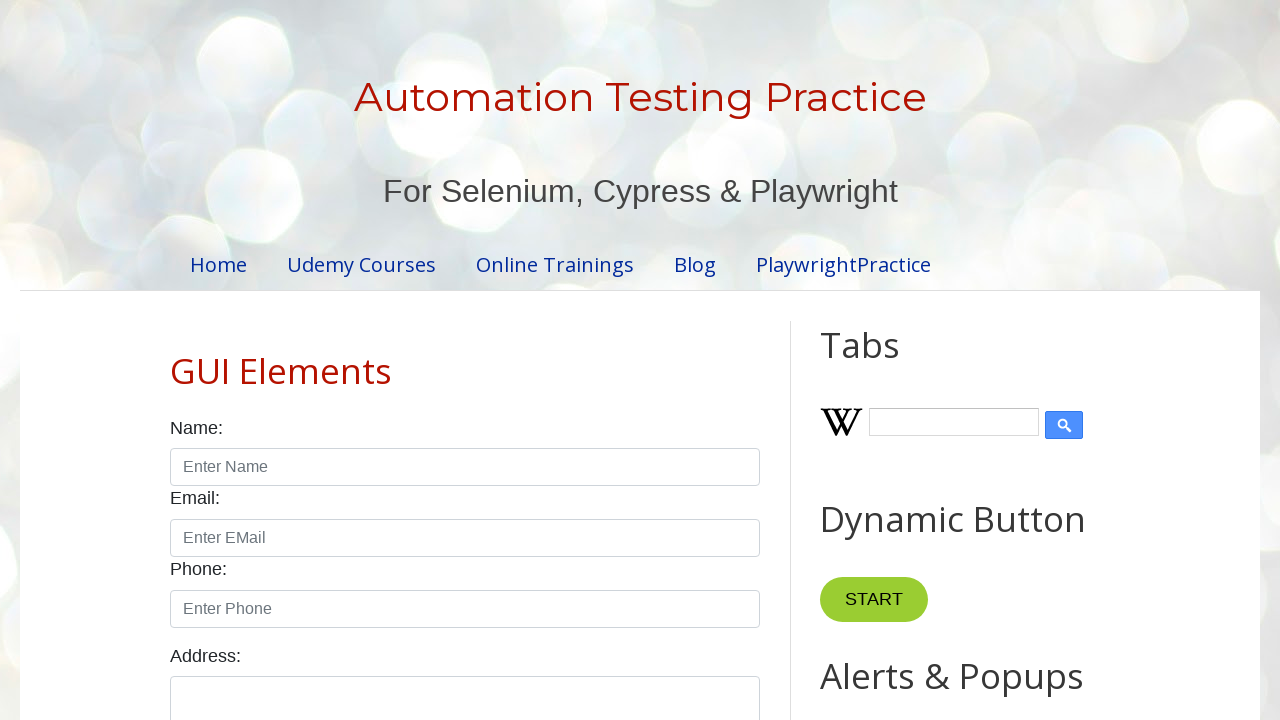

Clicked checkbox 1 to select it at (176, 360) on xpath=//input[@class='form-check-input' and @type='checkbox'] >> nth=0
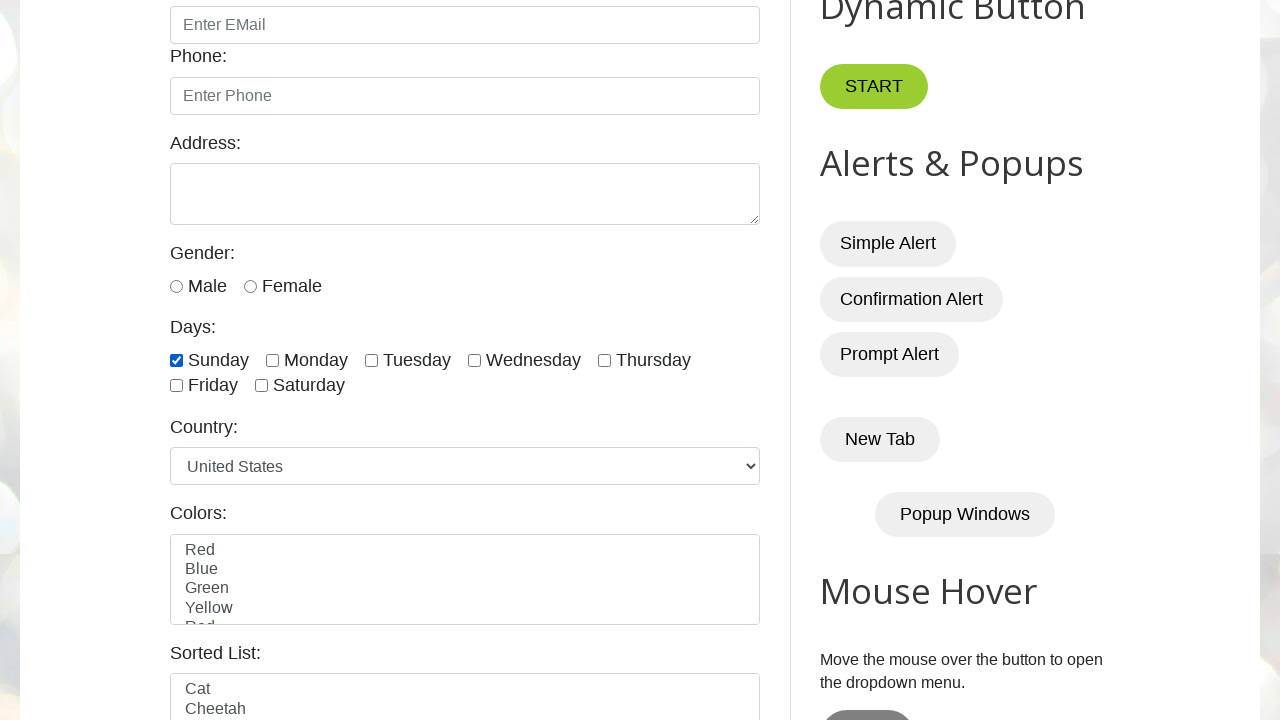

Clicked checkbox 2 to select it at (272, 360) on xpath=//input[@class='form-check-input' and @type='checkbox'] >> nth=1
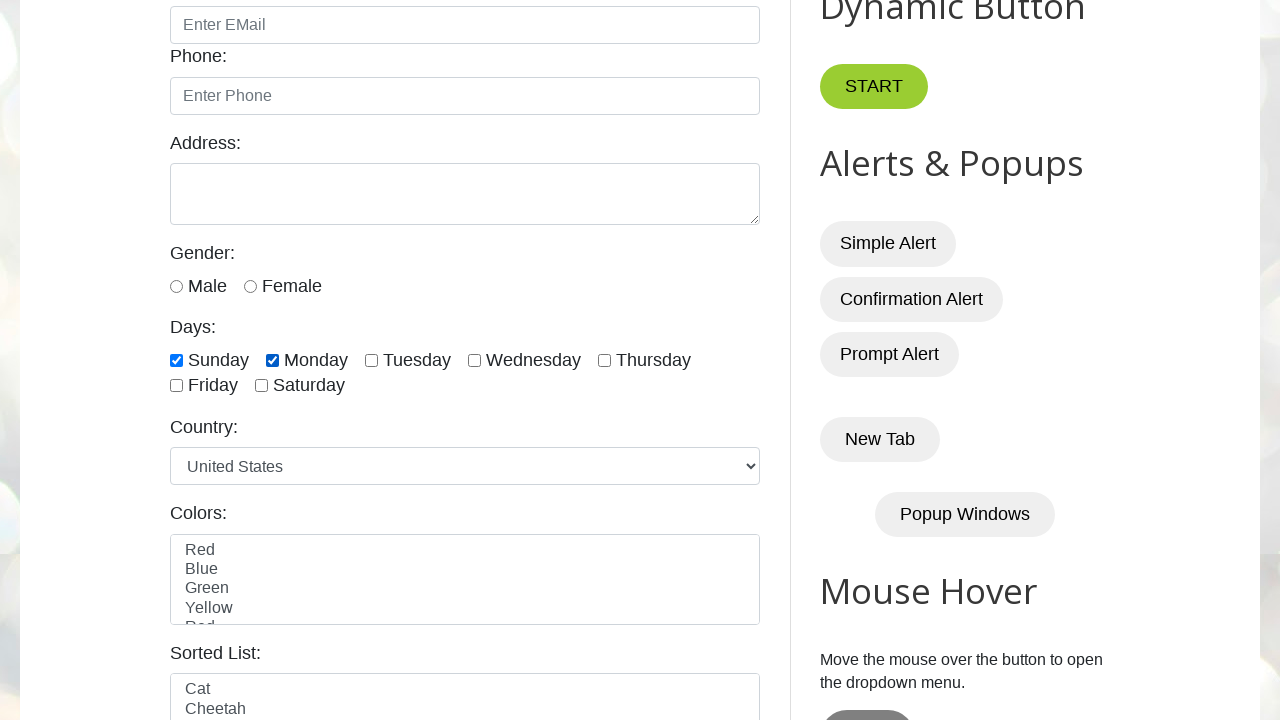

Clicked checkbox 3 to select it at (372, 360) on xpath=//input[@class='form-check-input' and @type='checkbox'] >> nth=2
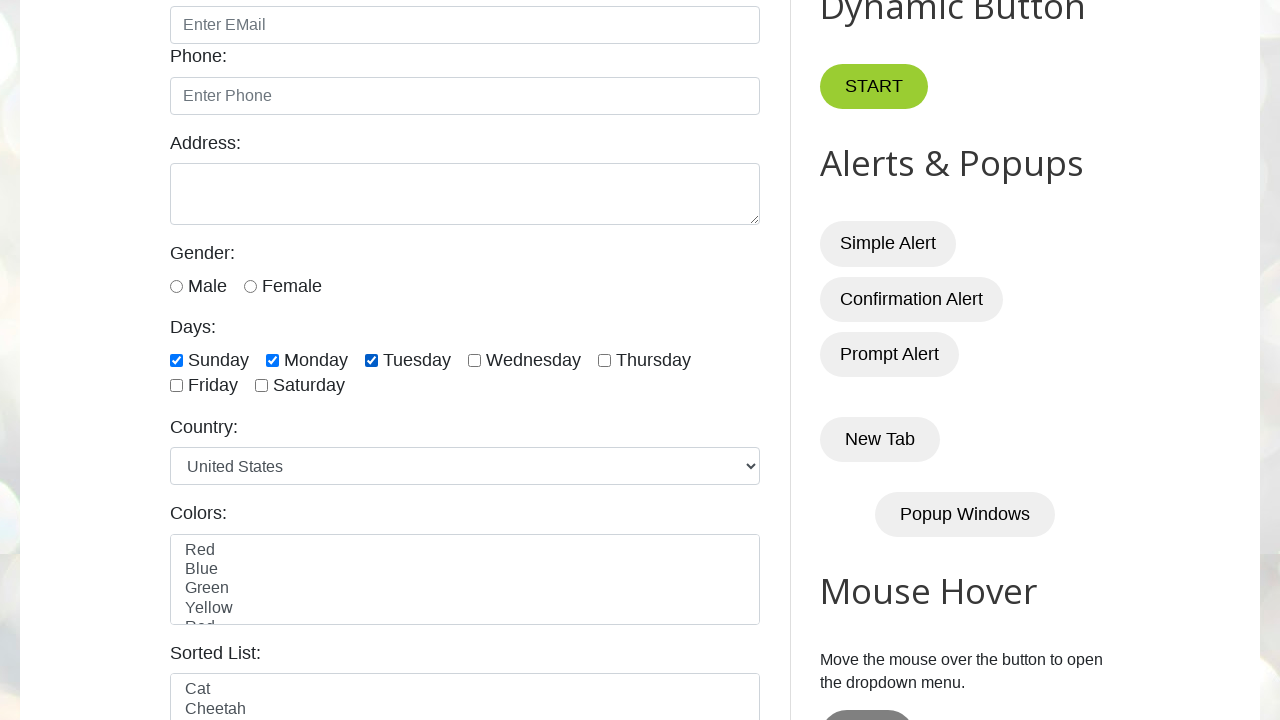

Waited 2 seconds to observe checkbox selections
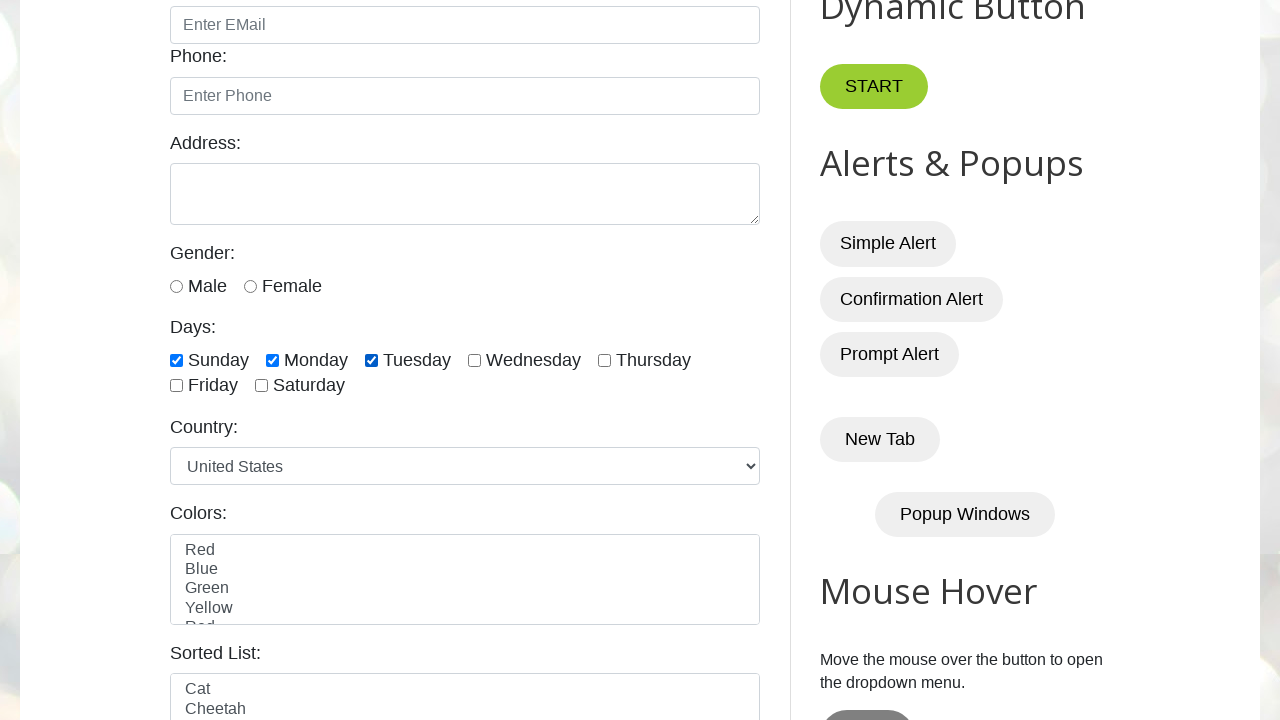

Unchecked a selected checkbox at (176, 360) on xpath=//input[@class='form-check-input' and @type='checkbox'] >> nth=0
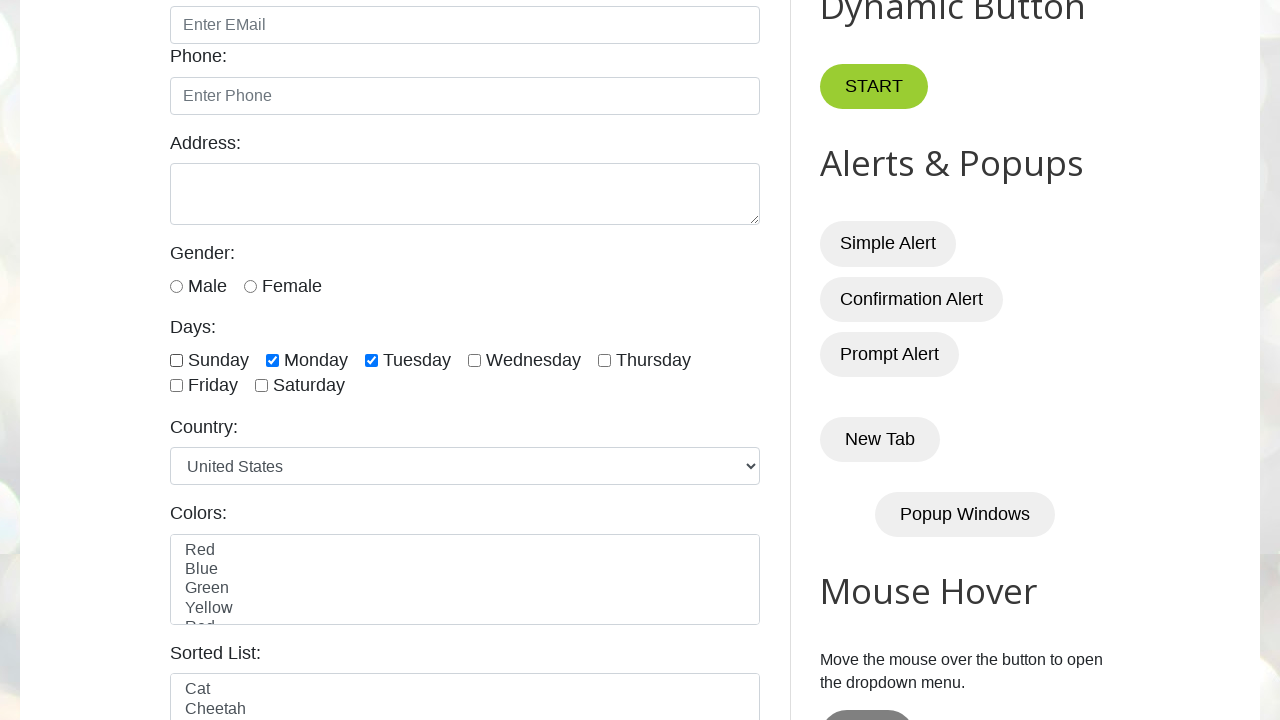

Unchecked a selected checkbox at (272, 360) on xpath=//input[@class='form-check-input' and @type='checkbox'] >> nth=1
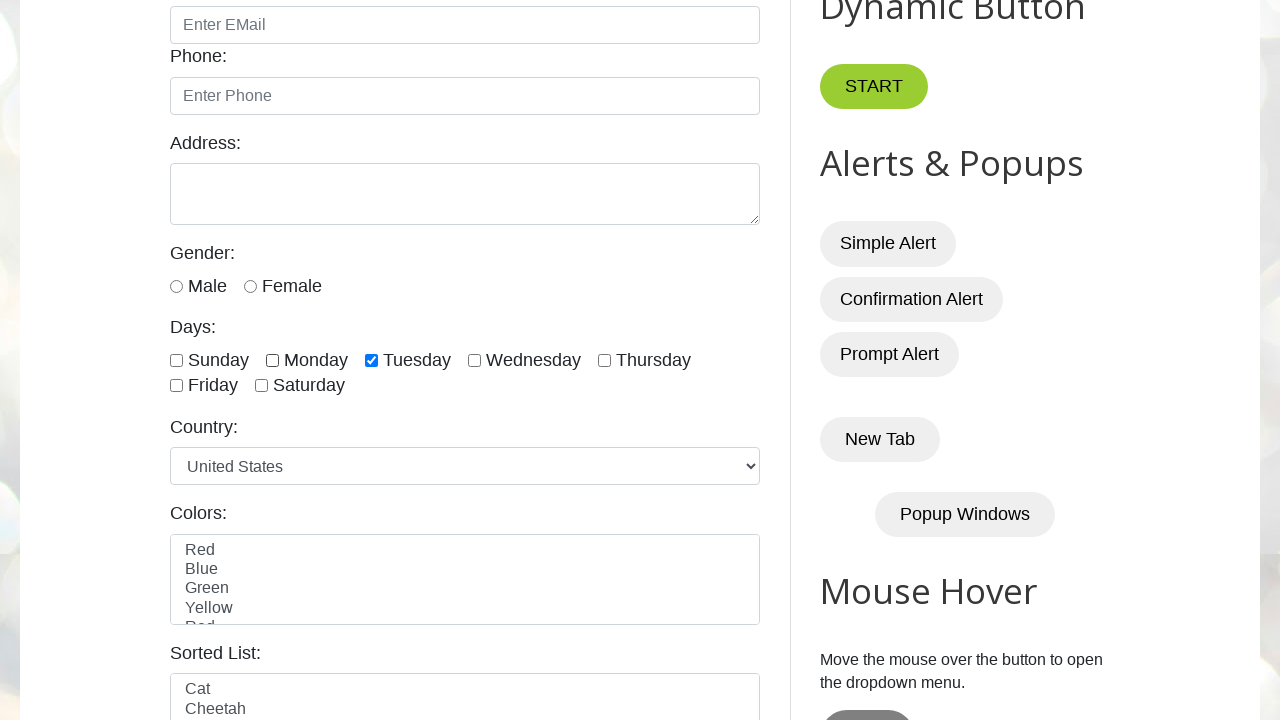

Unchecked a selected checkbox at (372, 360) on xpath=//input[@class='form-check-input' and @type='checkbox'] >> nth=2
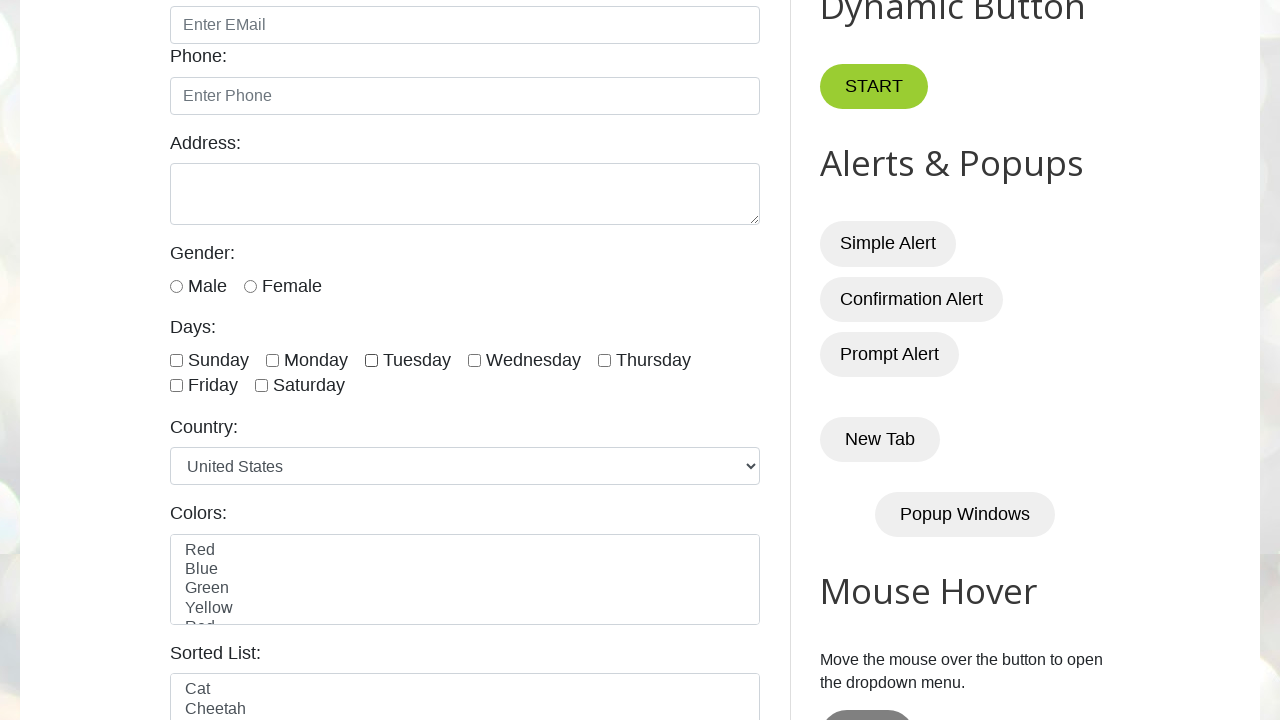

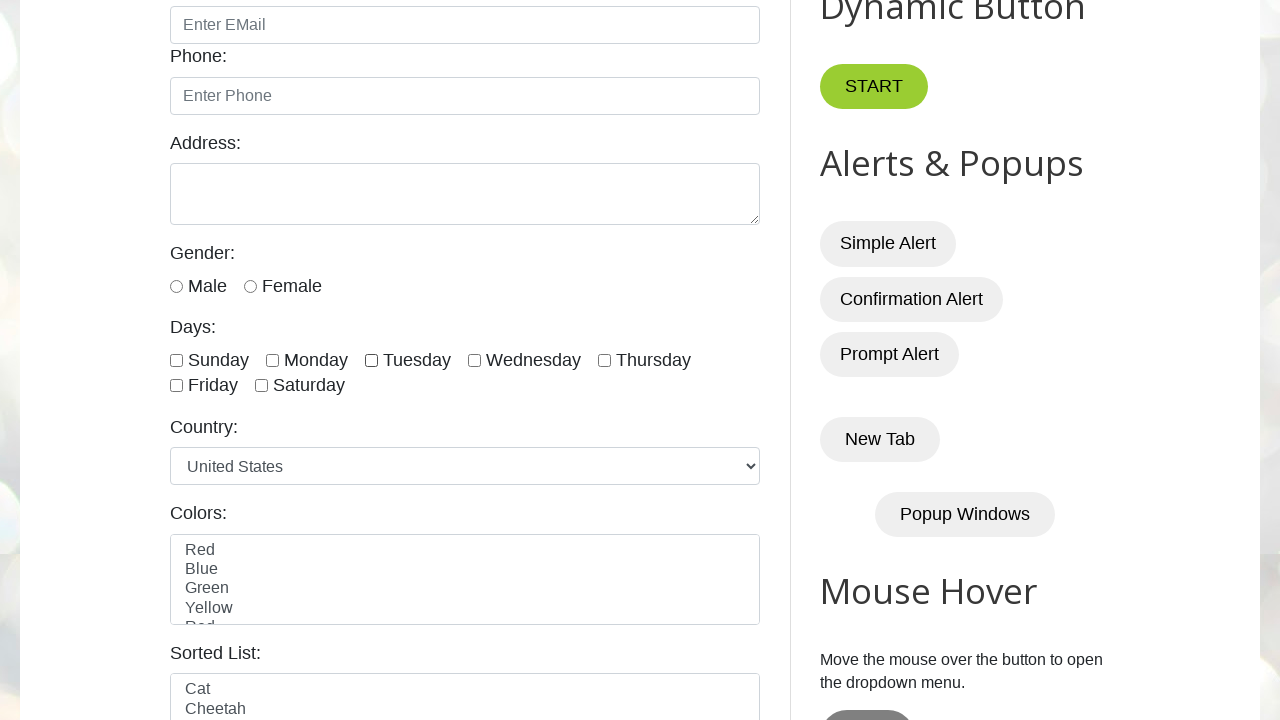